Waits for the AngularJS page to load and verifies that the "yourName" input field is visible on the page

Starting URL: http://www.angularjs.org

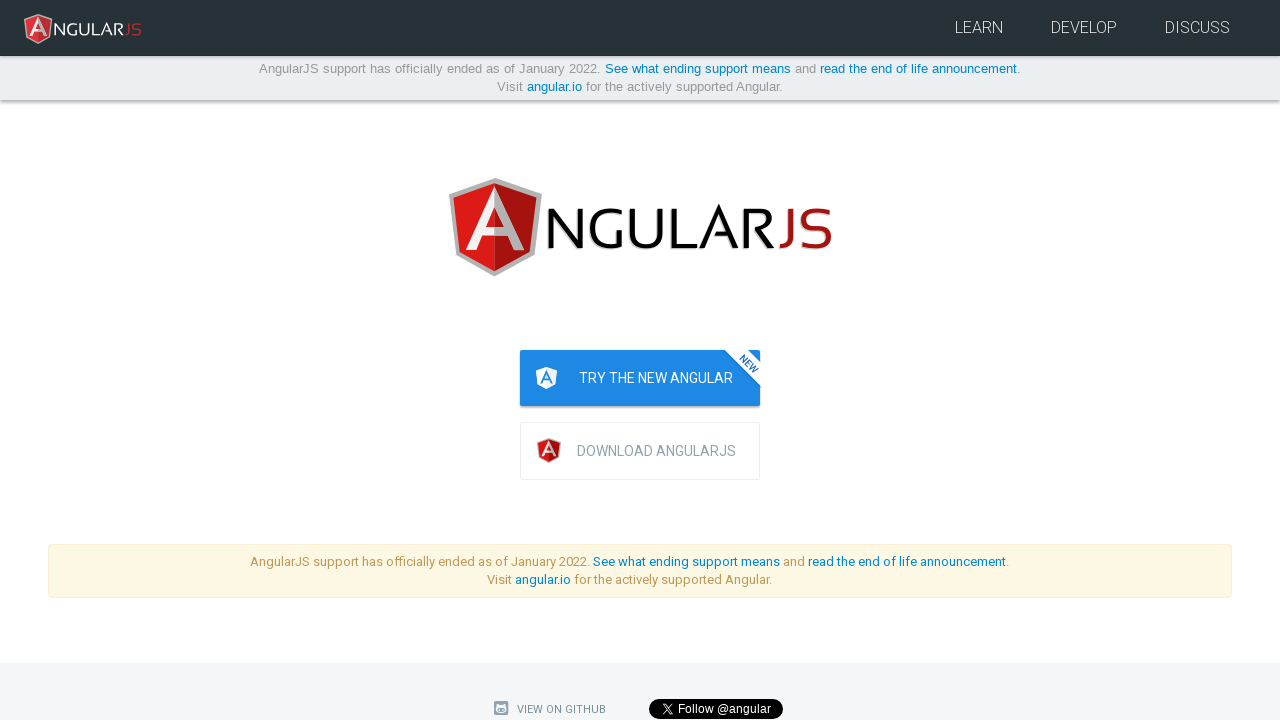

Navigated to AngularJS homepage
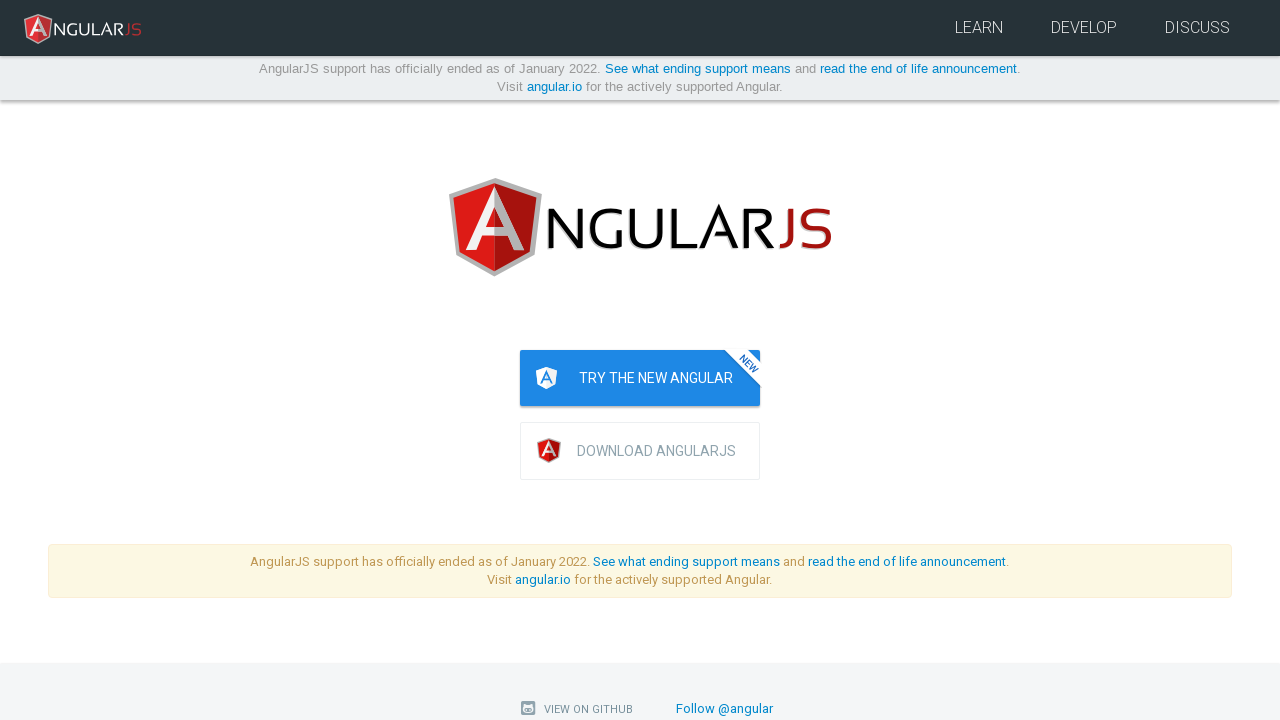

Waited for 'yourName' input field to be visible on the AngularJS page
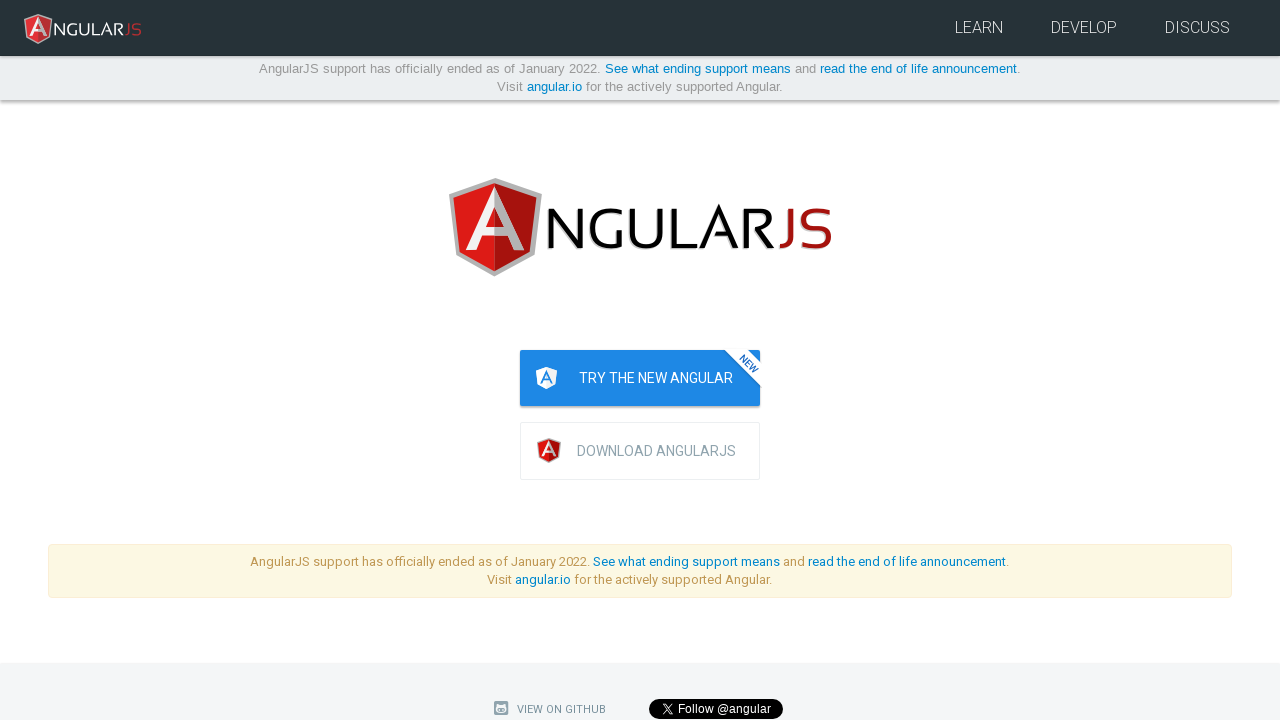

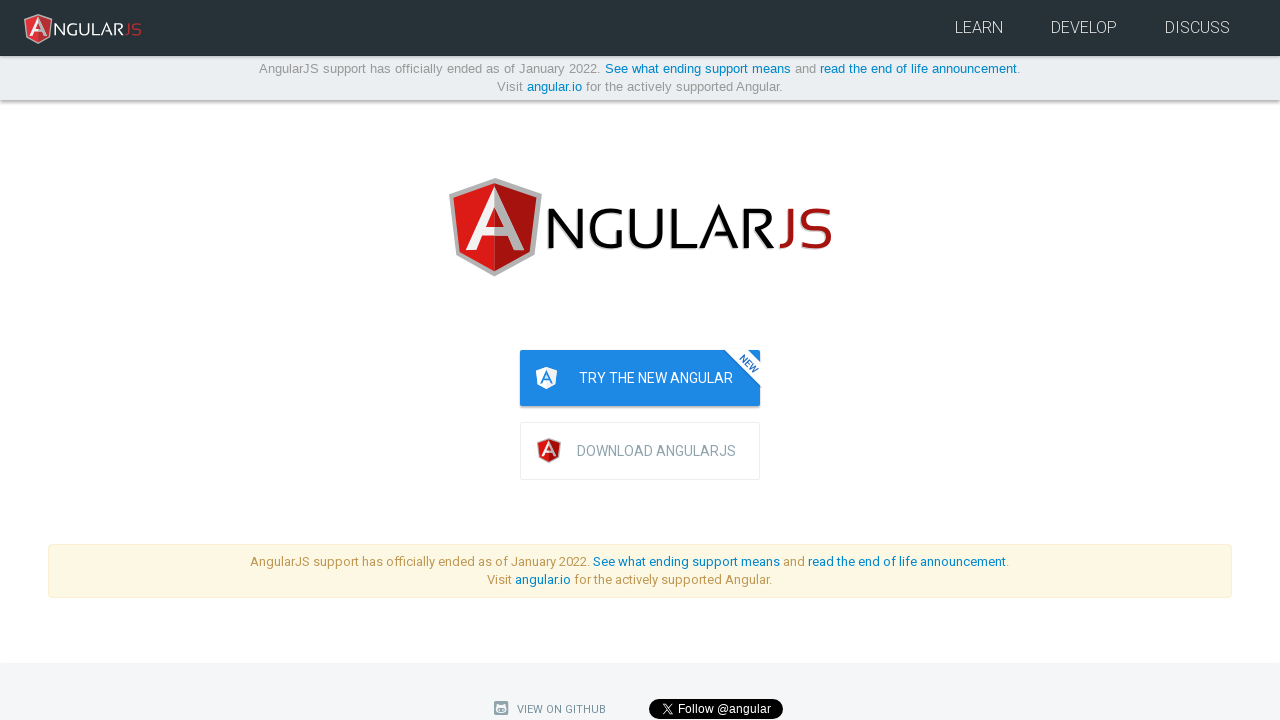